Tests clearing the complete state of all items by checking and unchecking toggle-all

Starting URL: https://demo.playwright.dev/todomvc

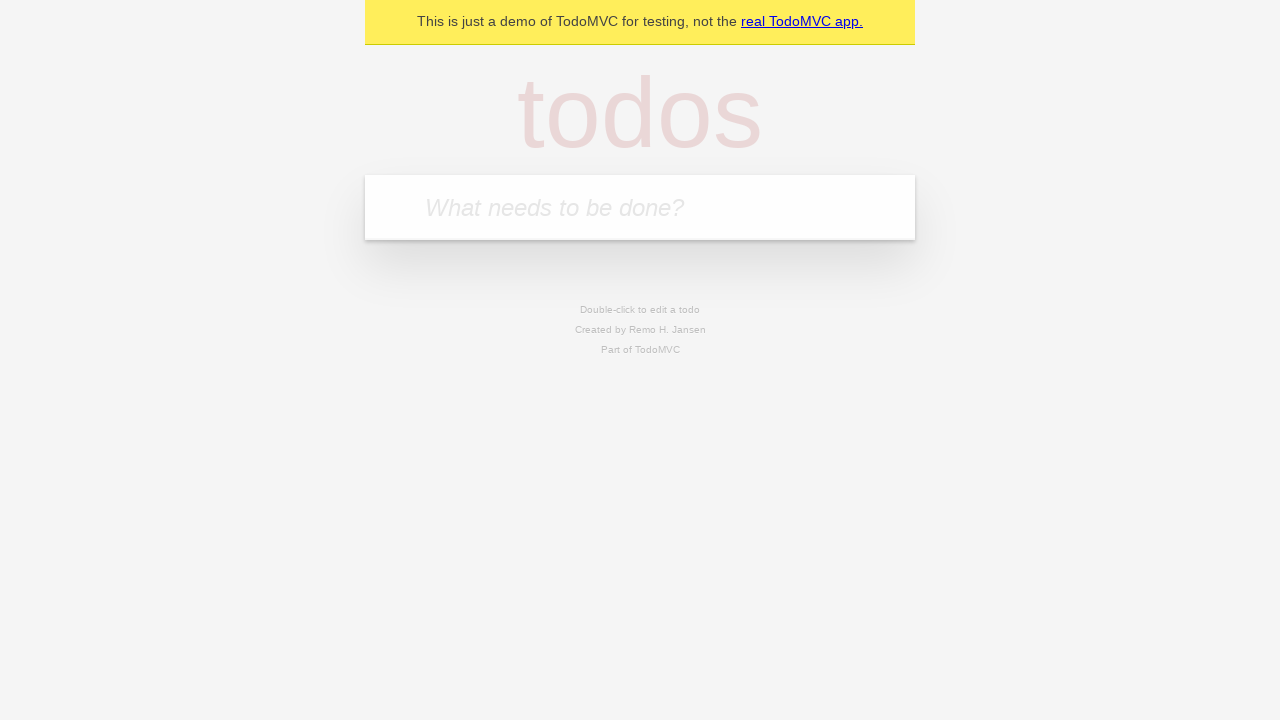

Filled new todo field with 'buy some cheese' on .new-todo
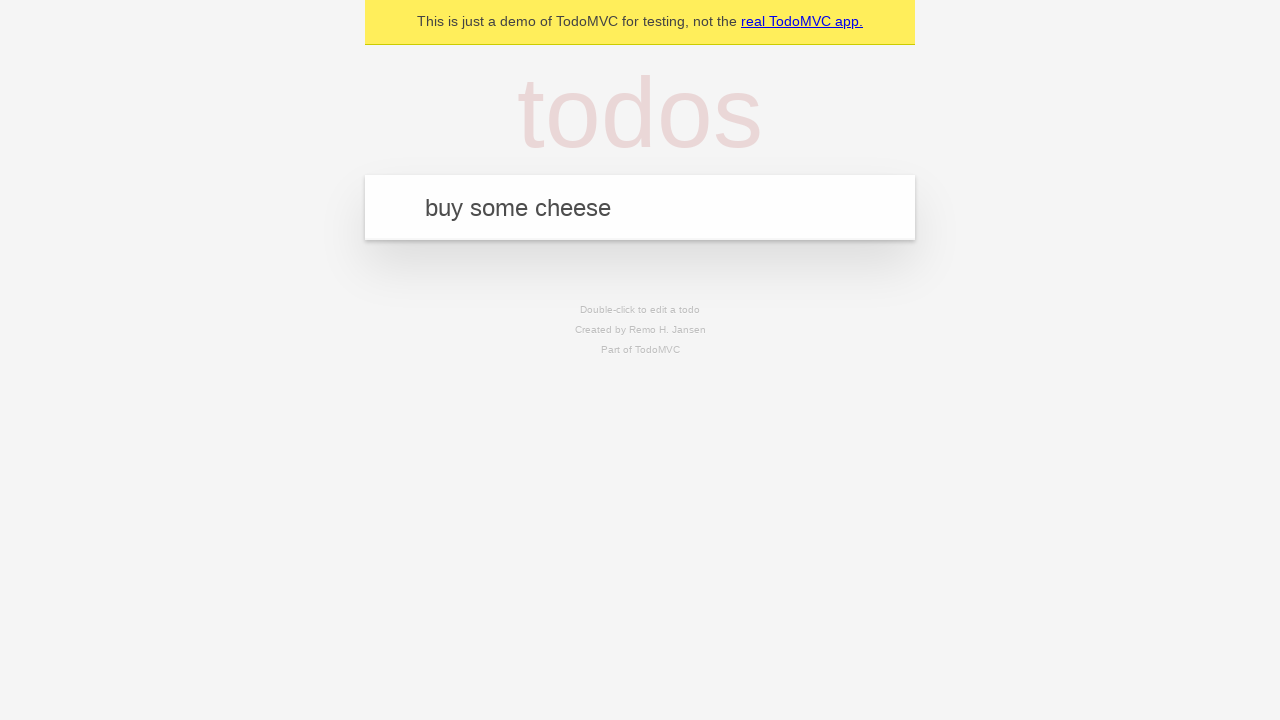

Pressed Enter to create first todo on .new-todo
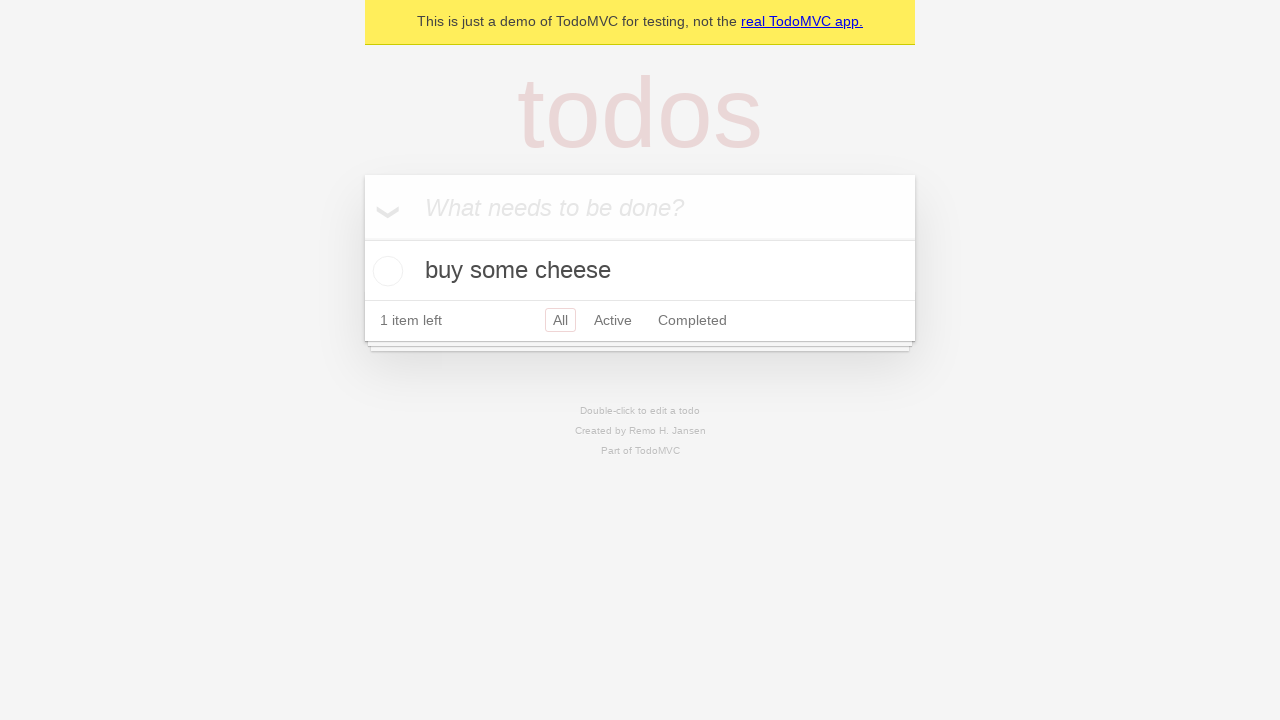

Filled new todo field with 'feed the cat' on .new-todo
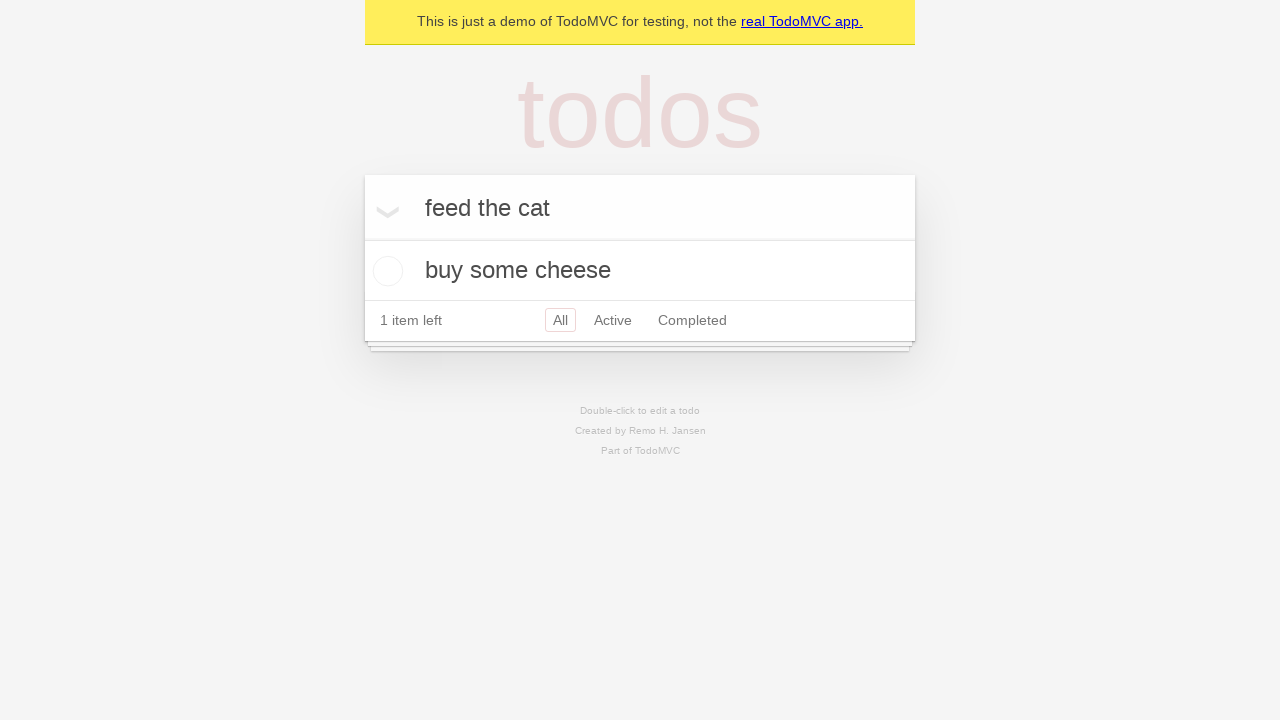

Pressed Enter to create second todo on .new-todo
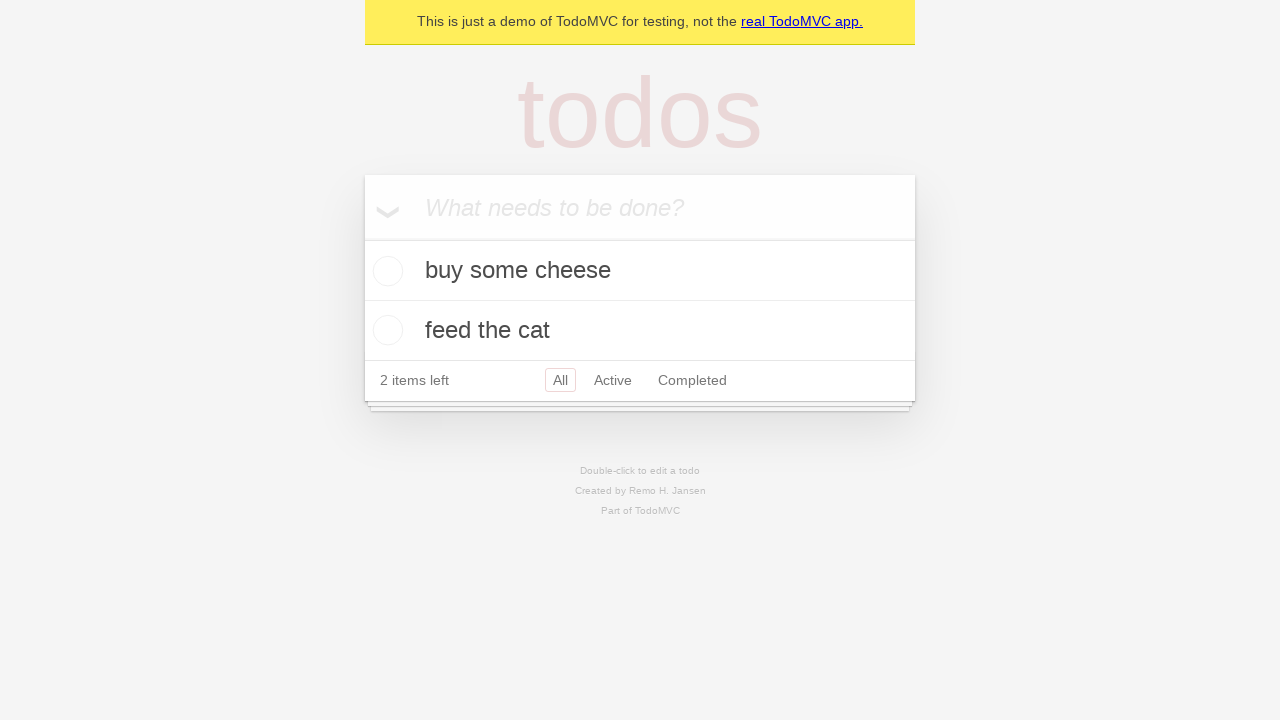

Filled new todo field with 'book a doctors appointment' on .new-todo
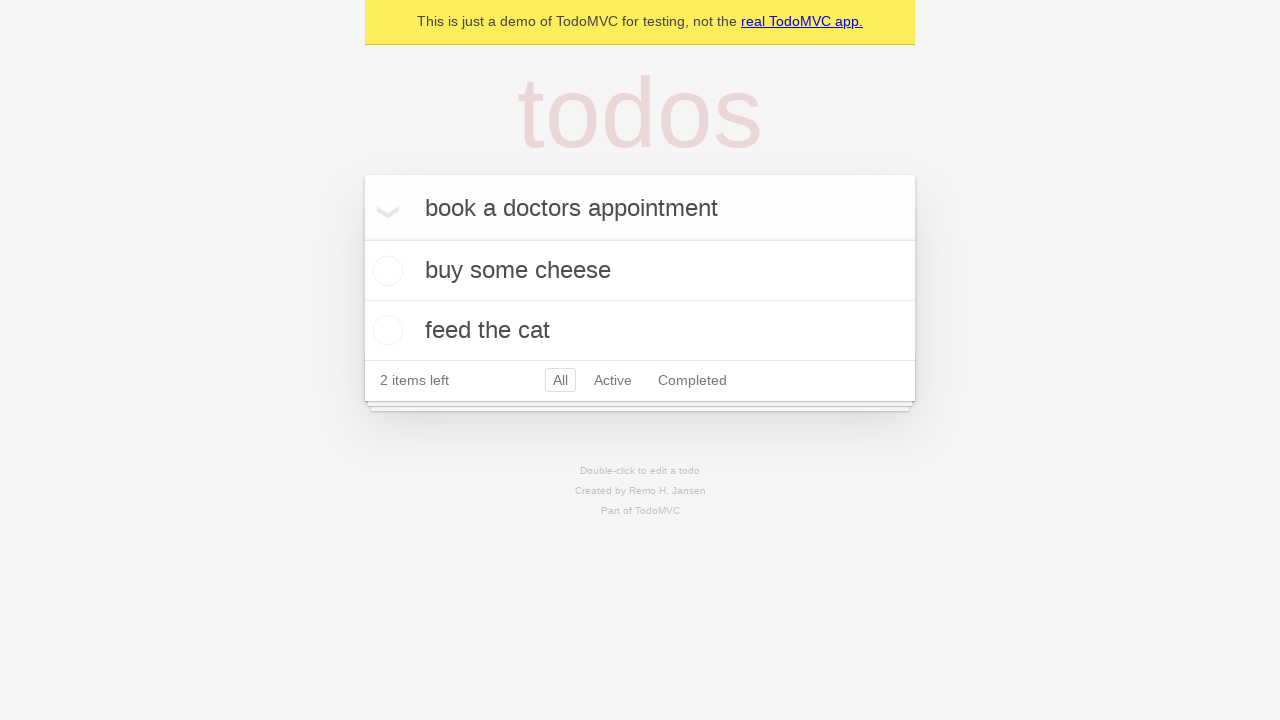

Pressed Enter to create third todo on .new-todo
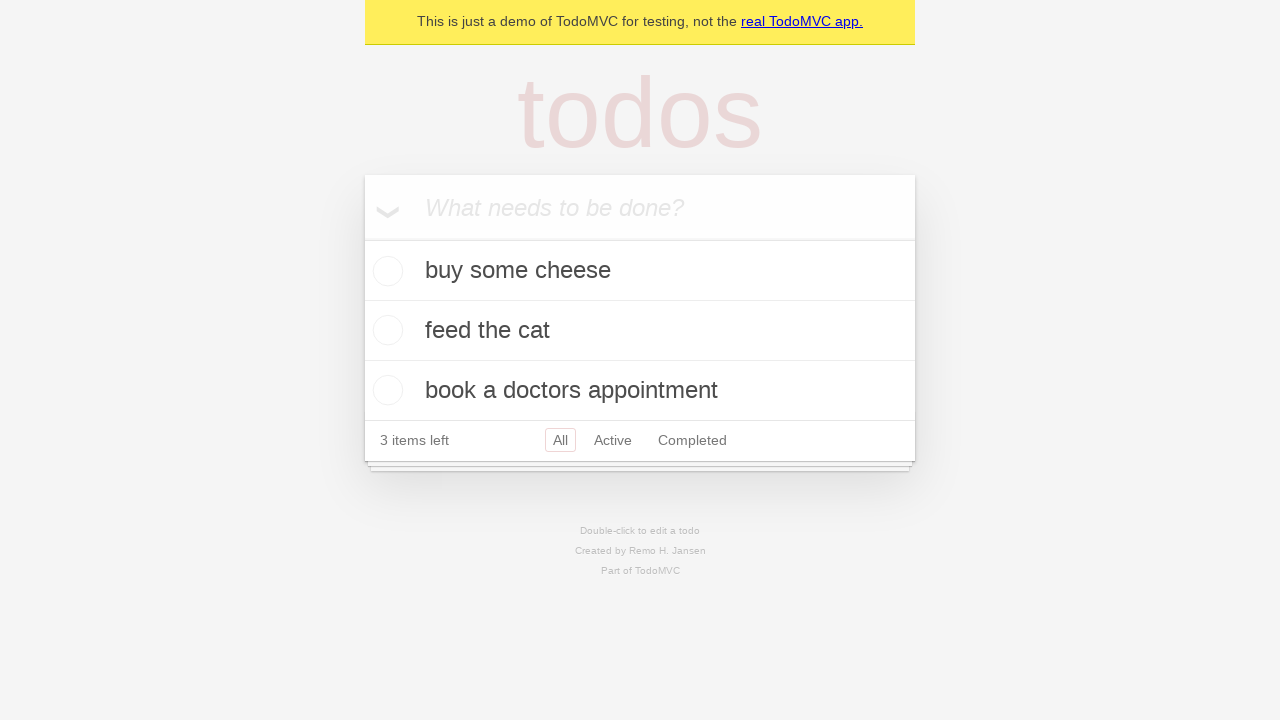

Checked toggle-all to mark all items as complete at (362, 238) on .toggle-all
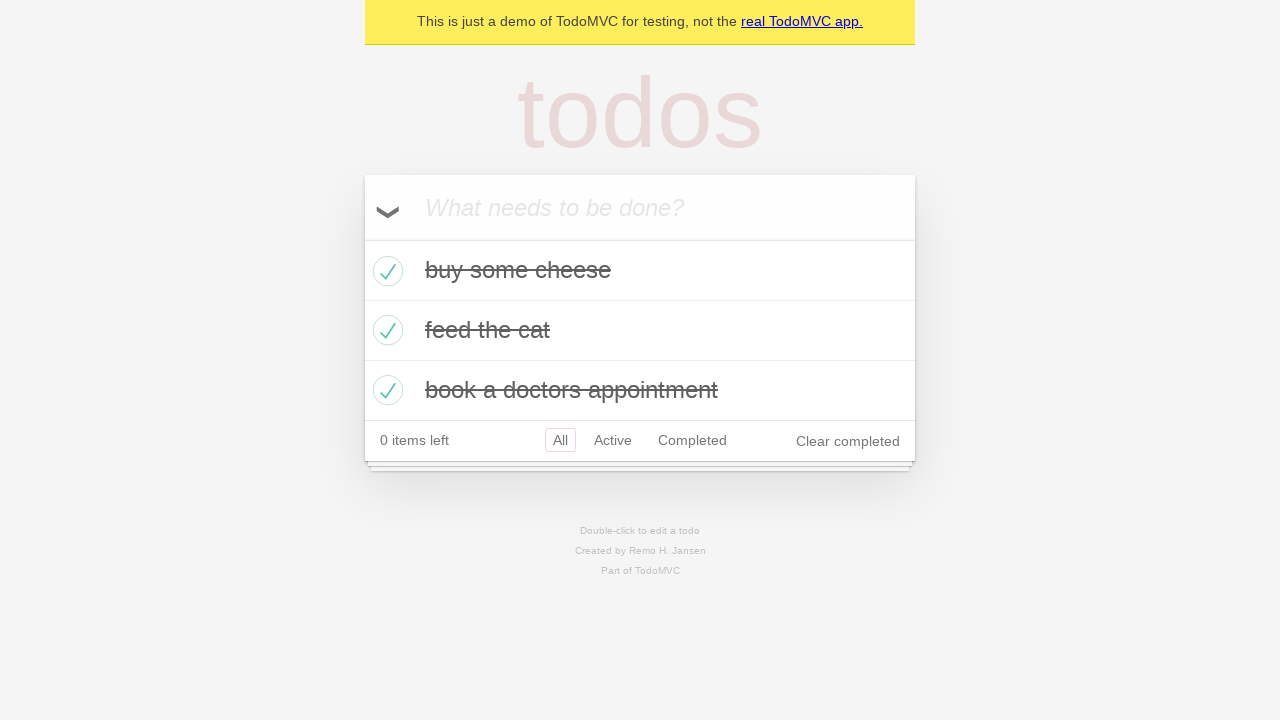

Unchecked toggle-all to clear complete state of all items at (362, 238) on .toggle-all
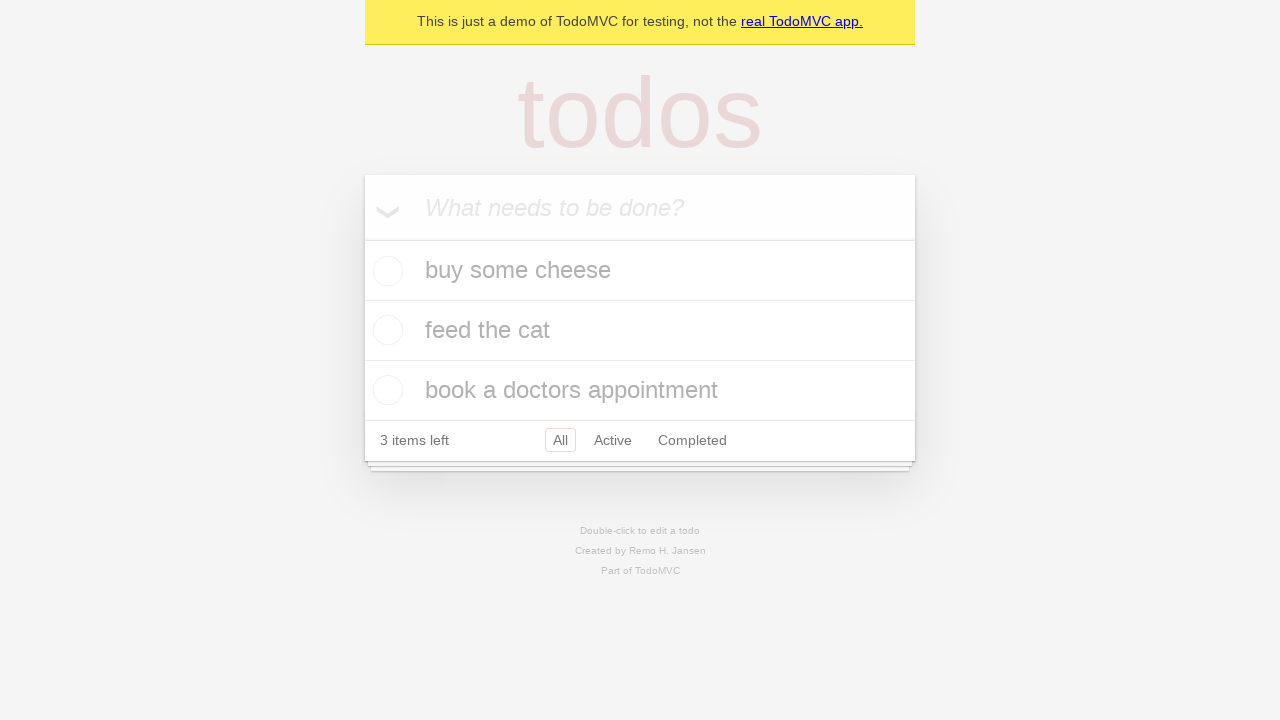

Waited for todo list items to load after clearing complete state
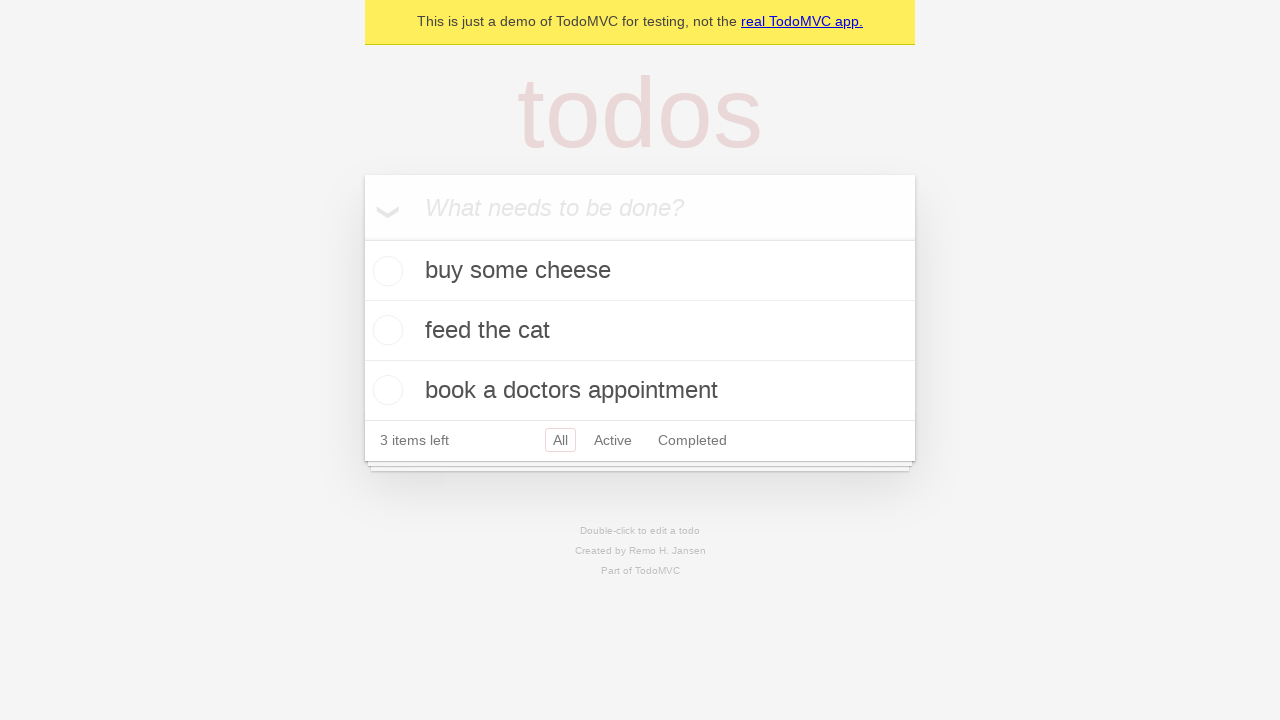

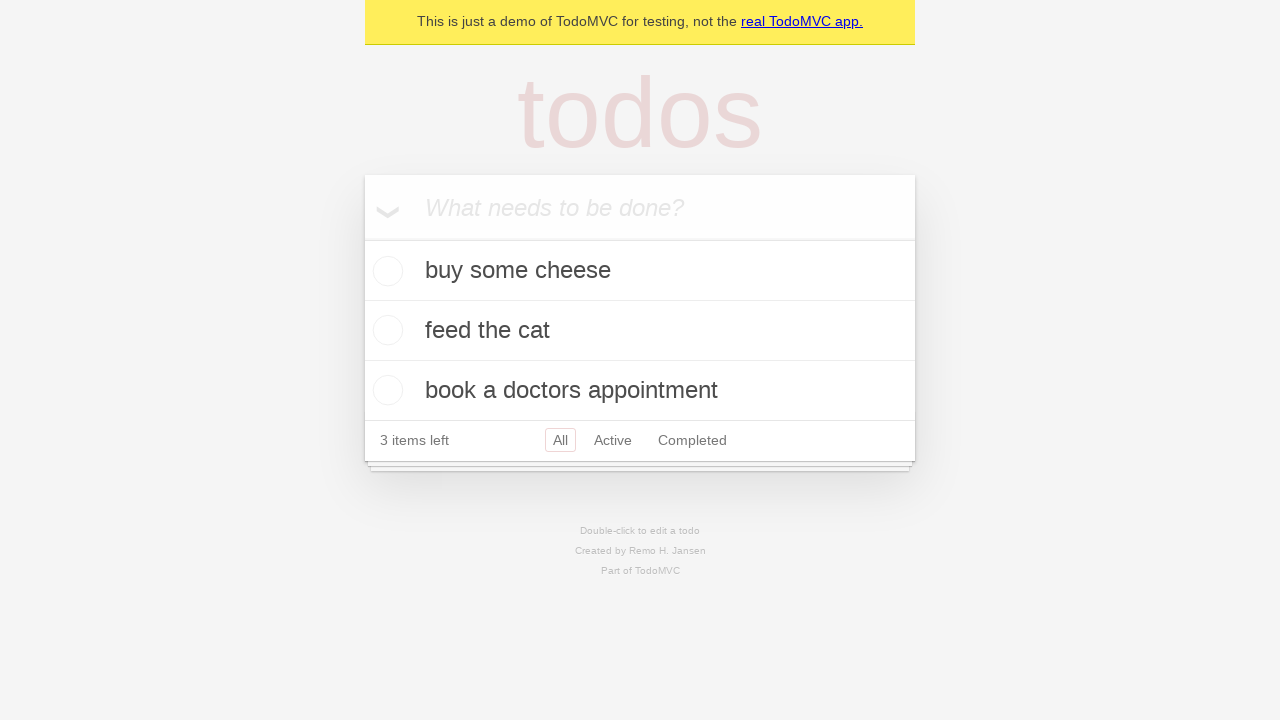